Tests filling out a personal information form on an e-commerce template site by navigating to the profile section, clearing existing fields, entering user details (firstname, lastname, email, username), and submitting the form.

Starting URL: https://maniruzzamanakash.github.io/EcommerceTemplateBootstrap/#

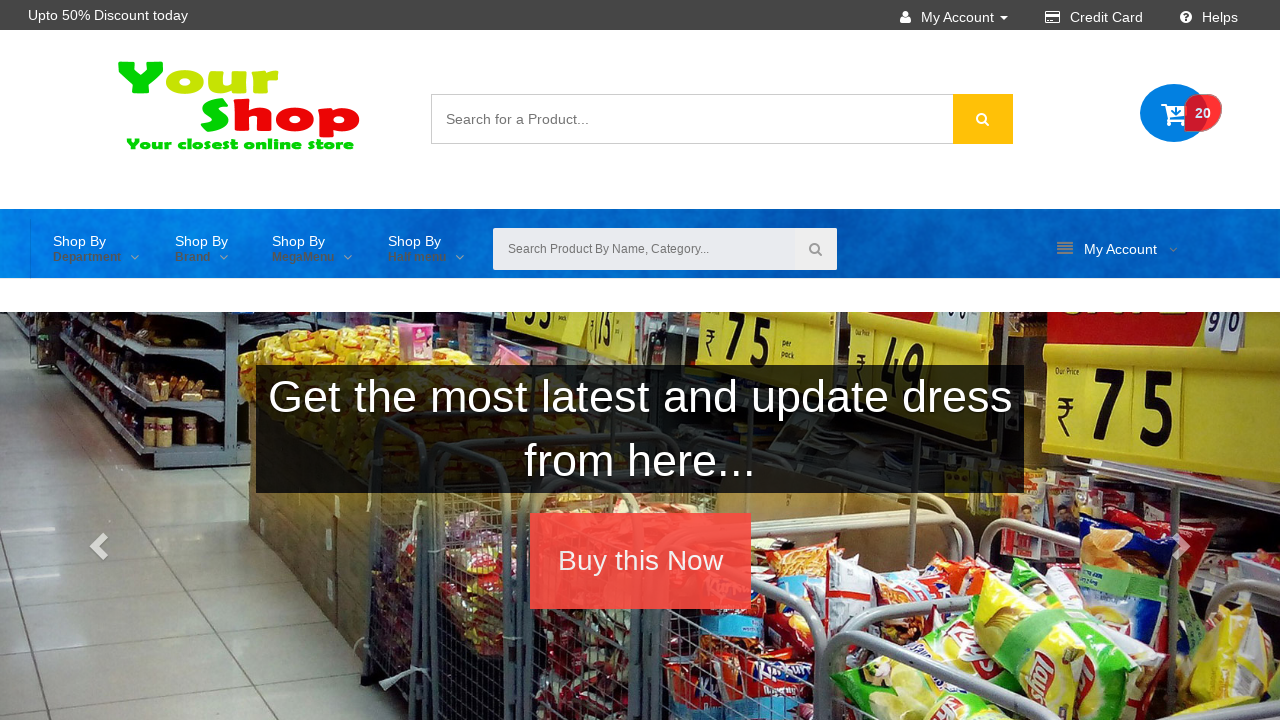

Clicked menu item to open dropdown (attempt 1) at (1117, 249) on xpath=//*[@id="top"]/div[3]/div/div[3]/div/nav/ul/li[6]/a
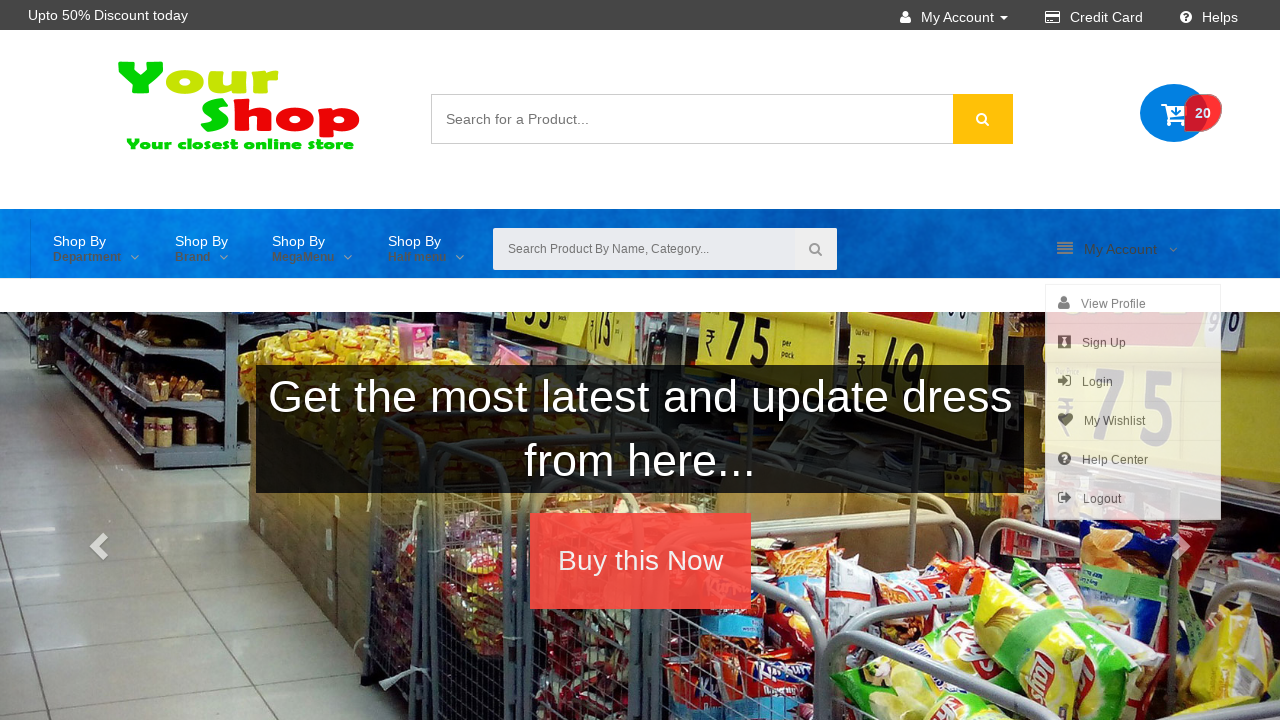

Clicked menu item to open dropdown (attempt 2) at (1117, 249) on xpath=//*[@id="top"]/div[3]/div/div[3]/div/nav/ul/li[6]/a
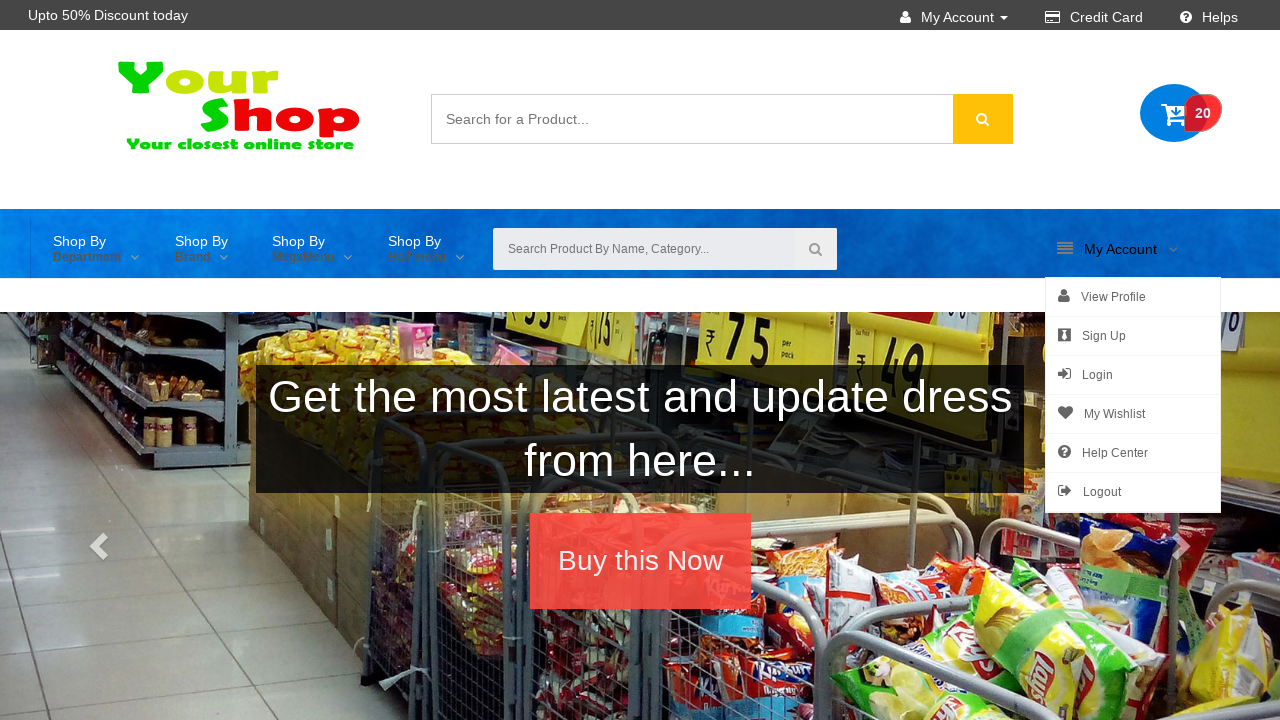

Clicked menu item to open dropdown (attempt 3) at (1117, 249) on xpath=//*[@id="top"]/div[3]/div/div[3]/div/nav/ul/li[6]/a
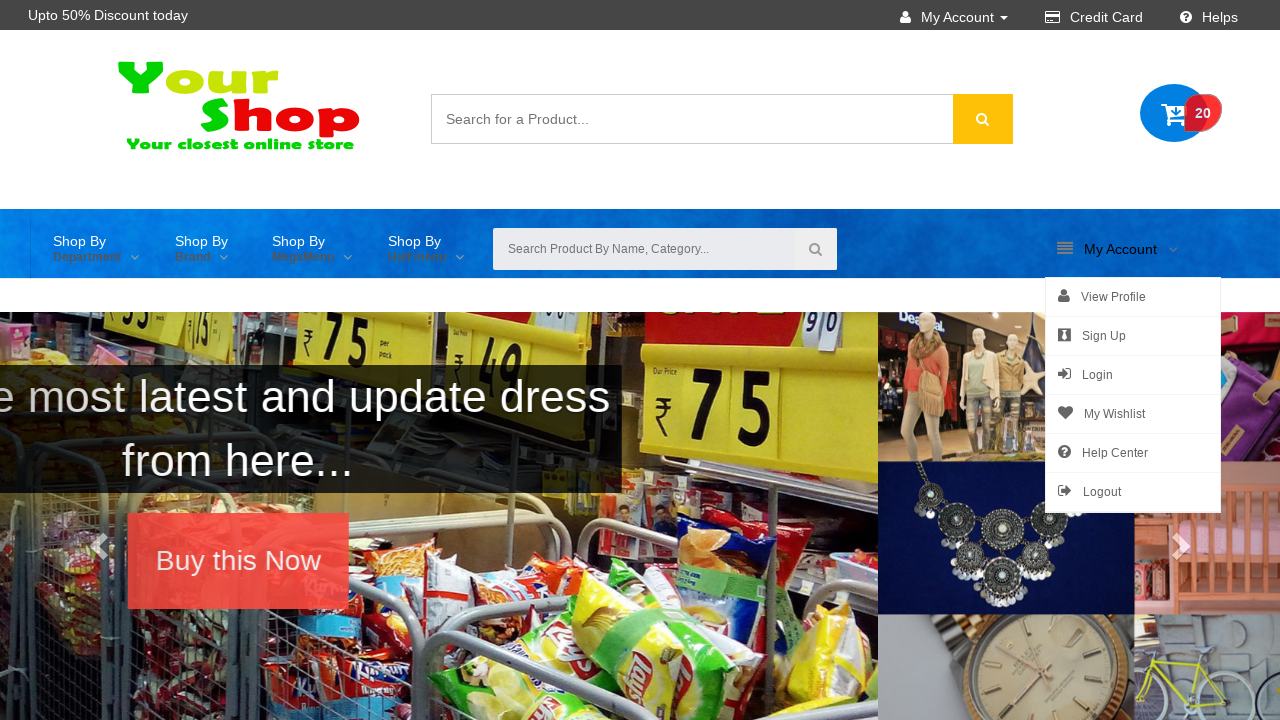

Clicked submenu item at (1064, 295) on .wsmenu-submenu > li:nth-child(1) > a:nth-child(1) > i:nth-child(1)
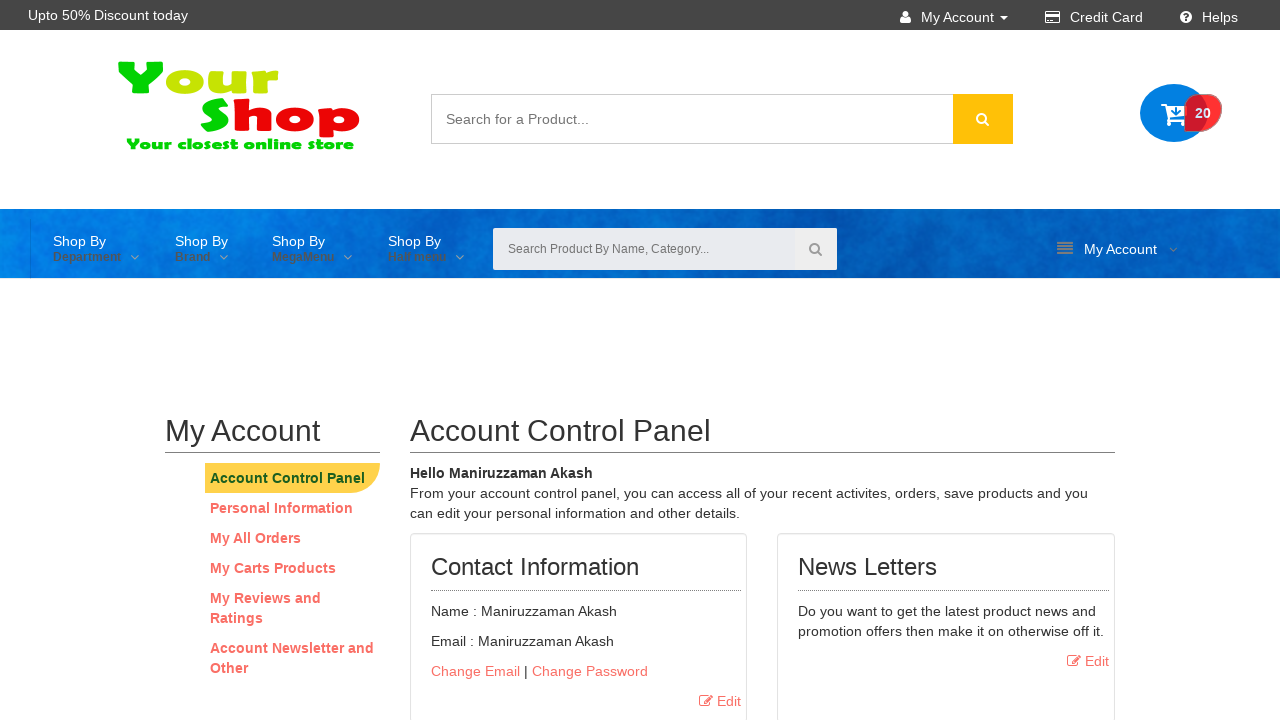

Clicked on Personal Information link at (282, 508) on xpath=/html/body/div/div[2]/div/div/div/div[1]/ul/li[2]/a
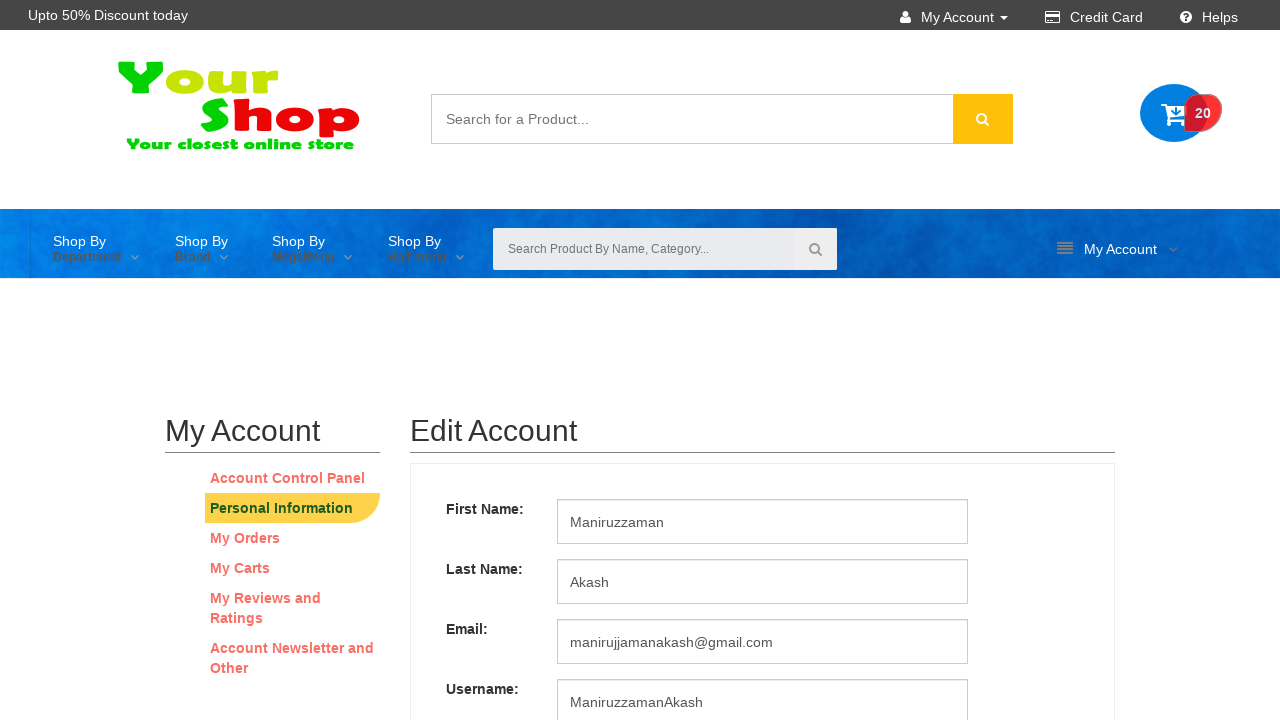

Cleared firstname field on //*[@id="firstname"]
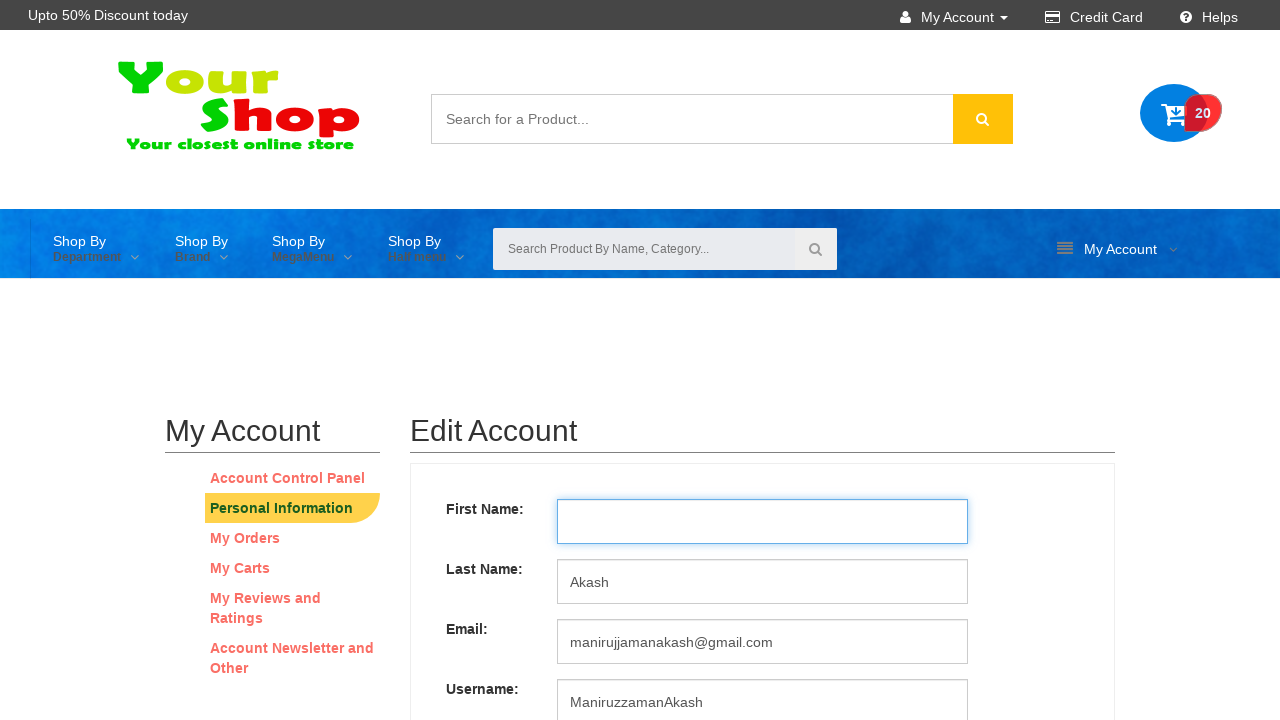

Cleared lastname field on //*[@id="lastname"]
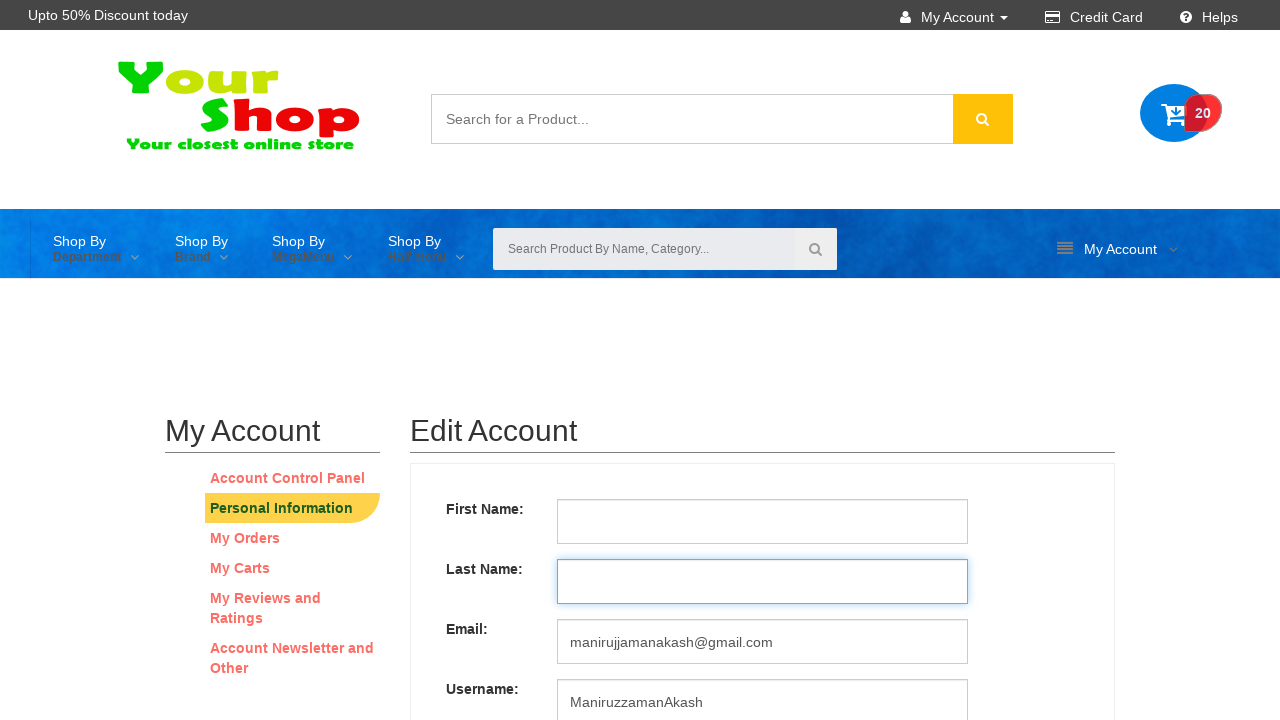

Cleared email field on //*[@id="email"]
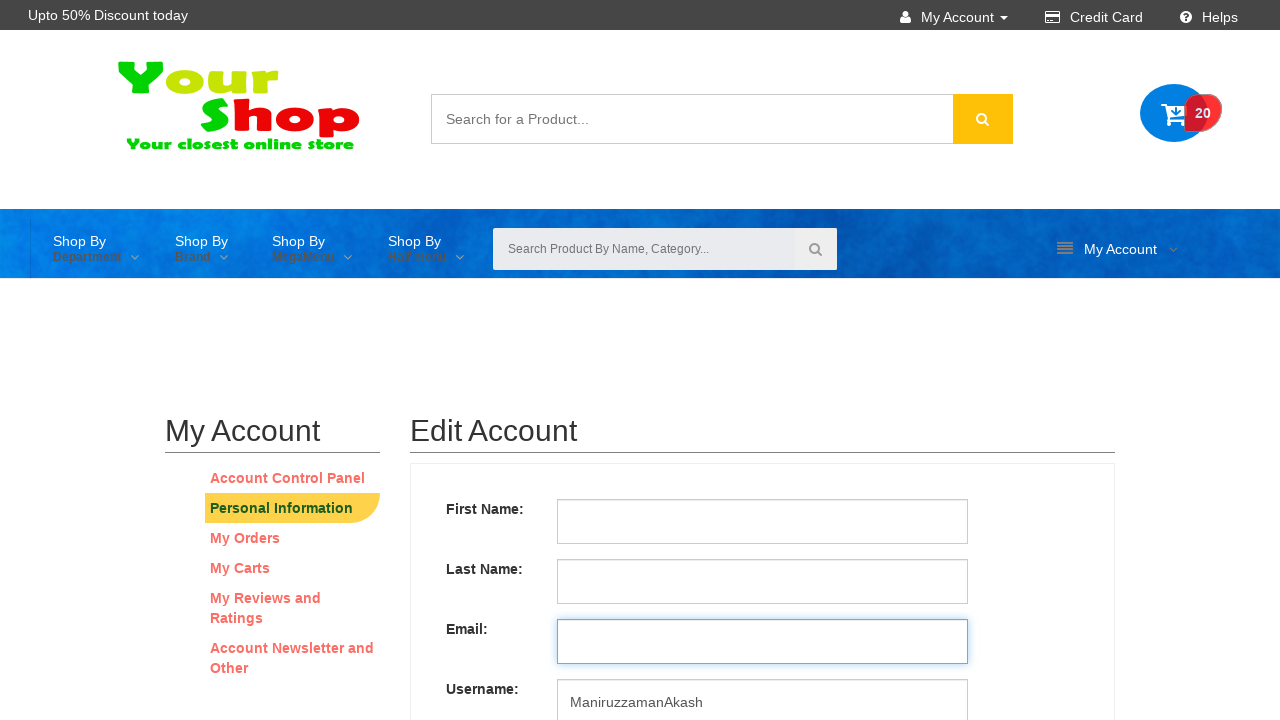

Cleared username field on //*[@id="username"]
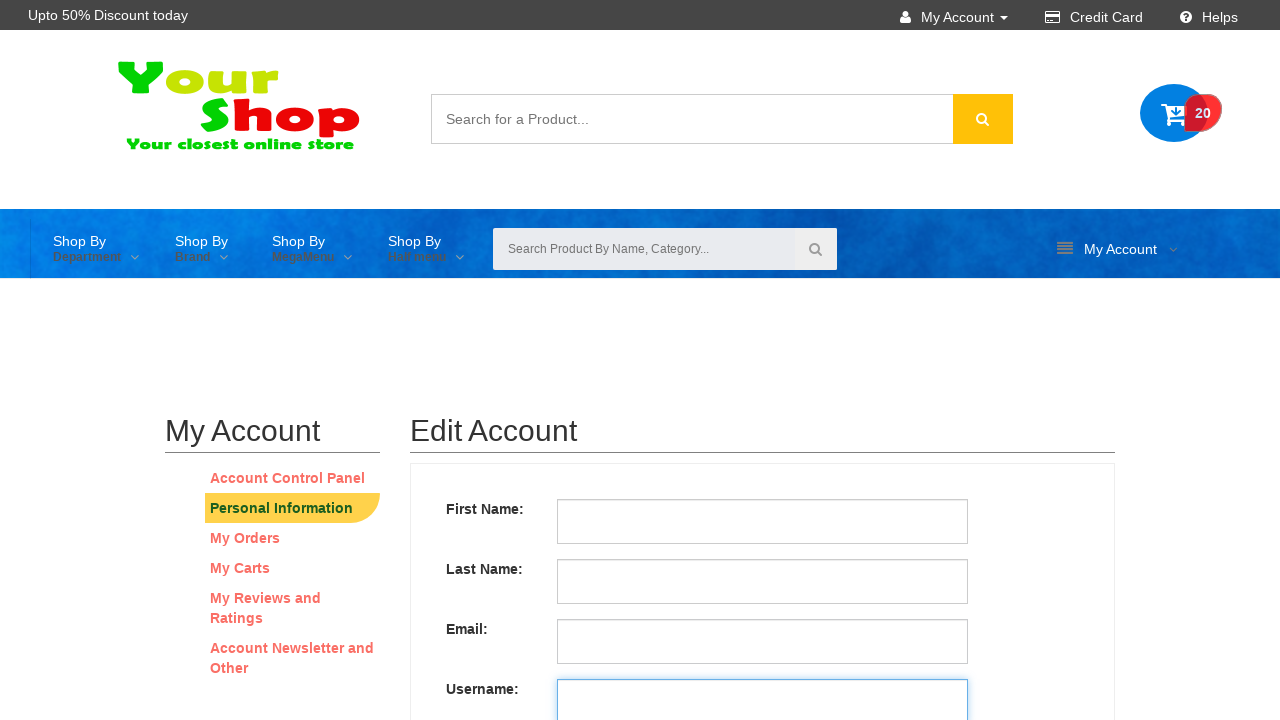

Entered 'Marco' in firstname field on //*[@id="firstname"]
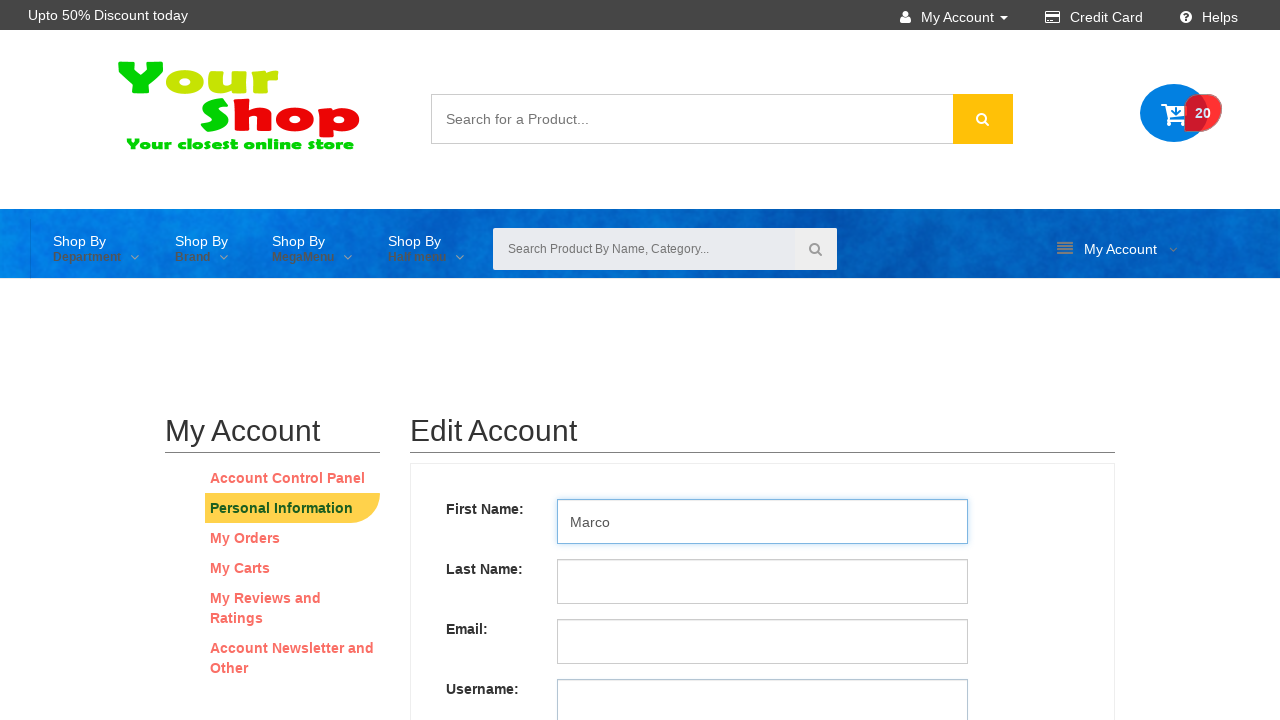

Entered 'Rodriguez' in lastname field on //*[@id="lastname"]
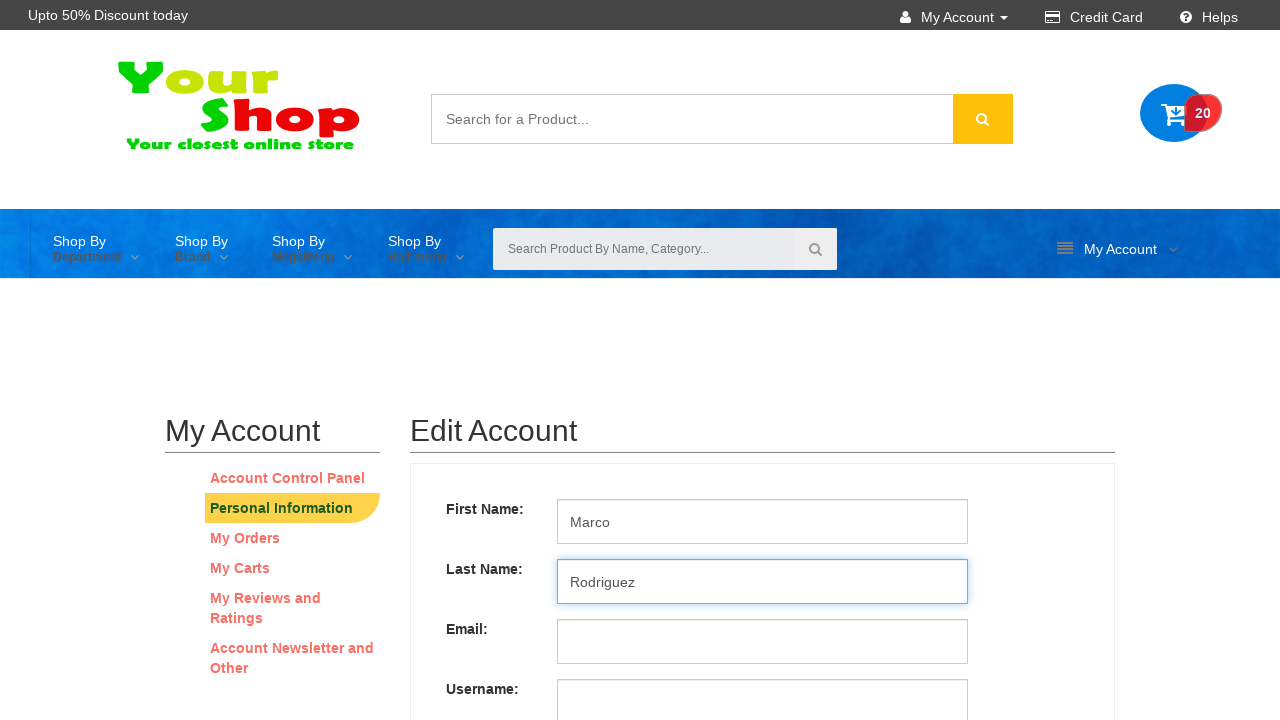

Entered 'marco.rodriguez@example.com' in email field on //*[@id="email"]
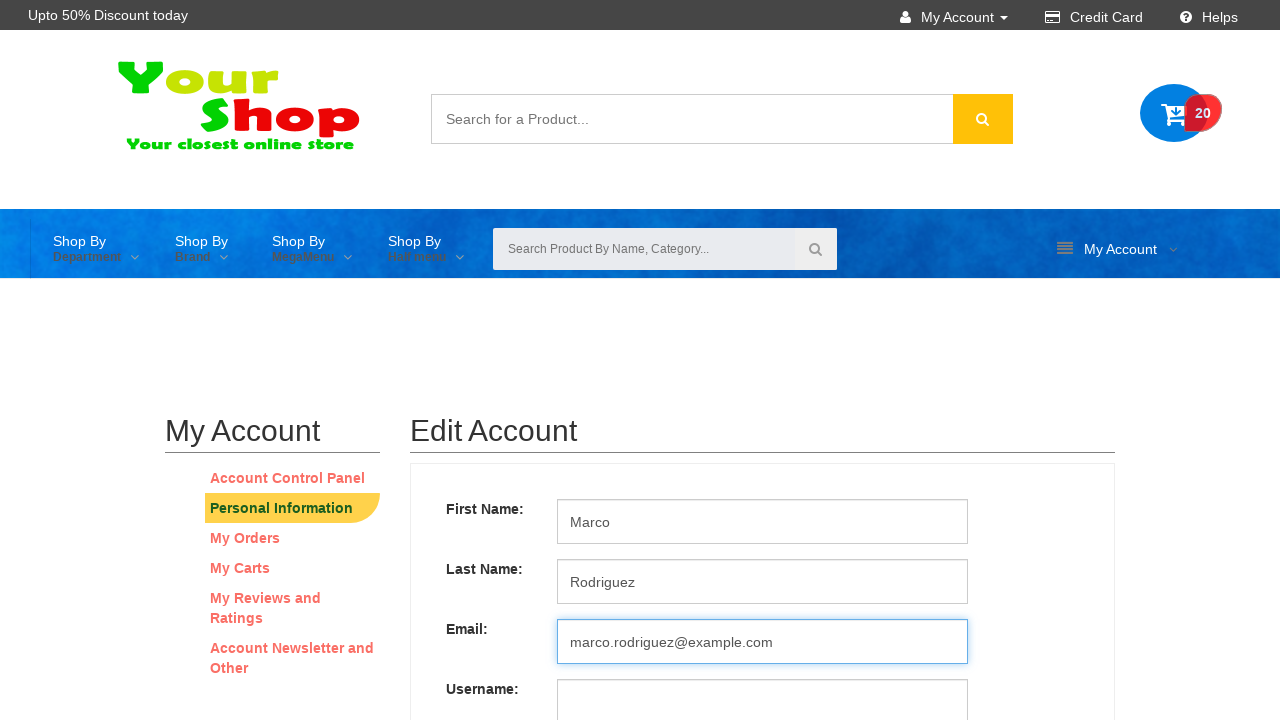

Entered 'marcorod85' in username field on //*[@id="username"]
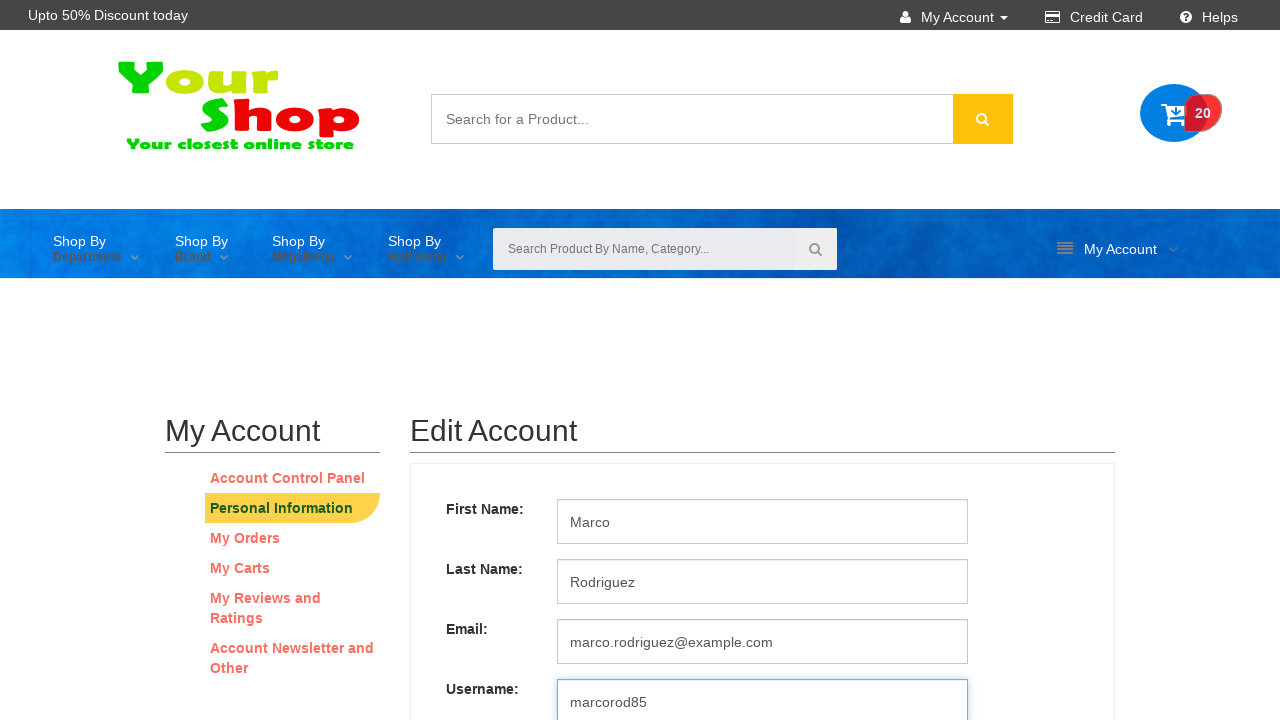

Clicked on birthdate field at (762, 698) on xpath=//*[@id="birthdate"]
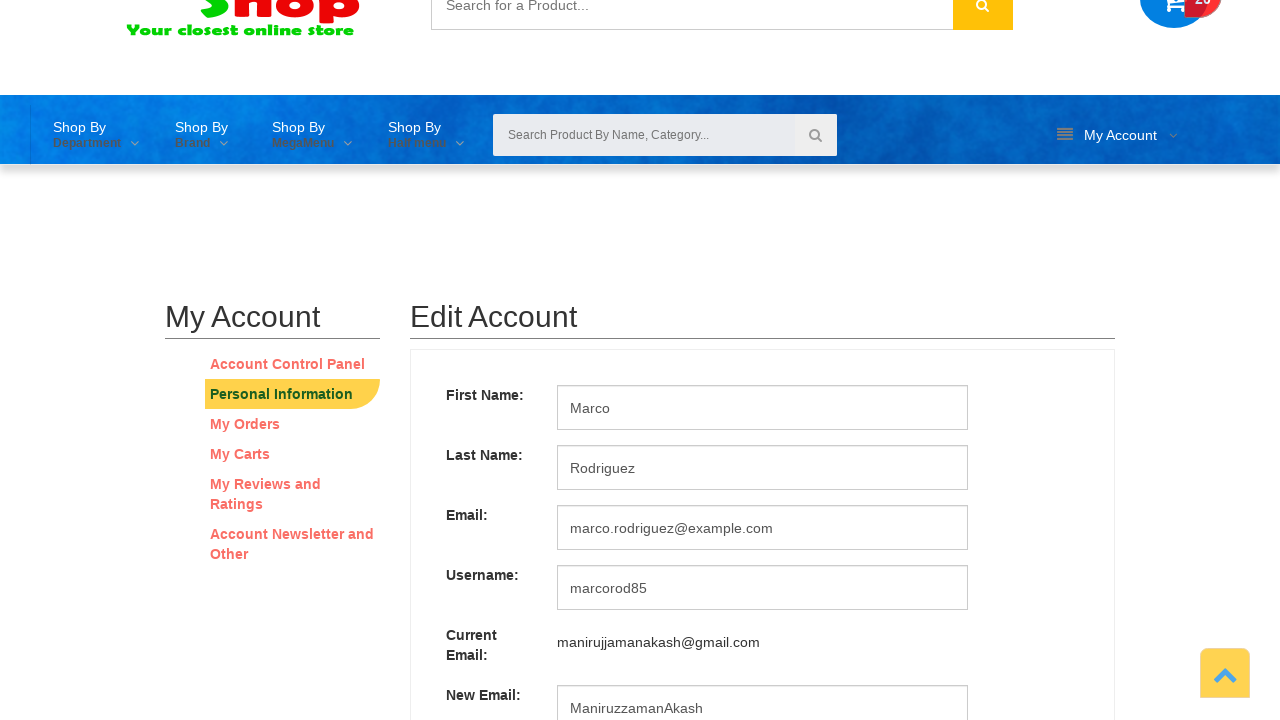

Clicked submit button to submit the form at (593, 360) on xpath=//*[@id="submitForm"]
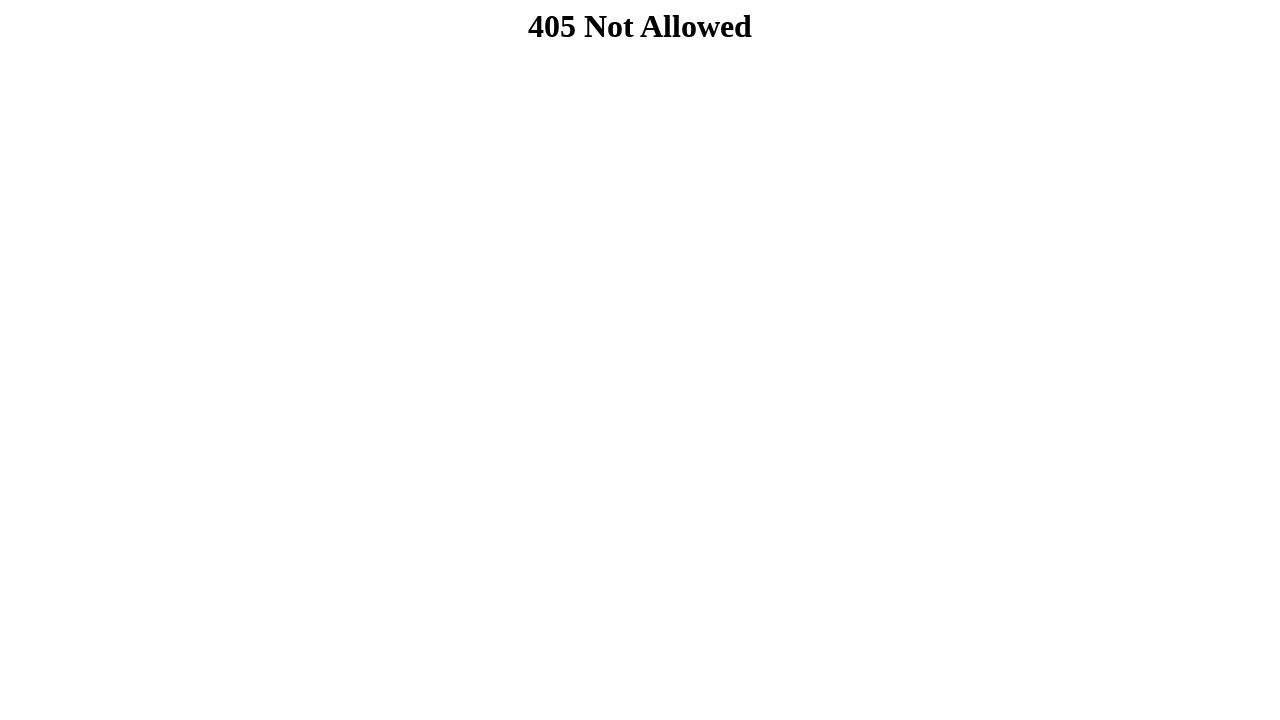

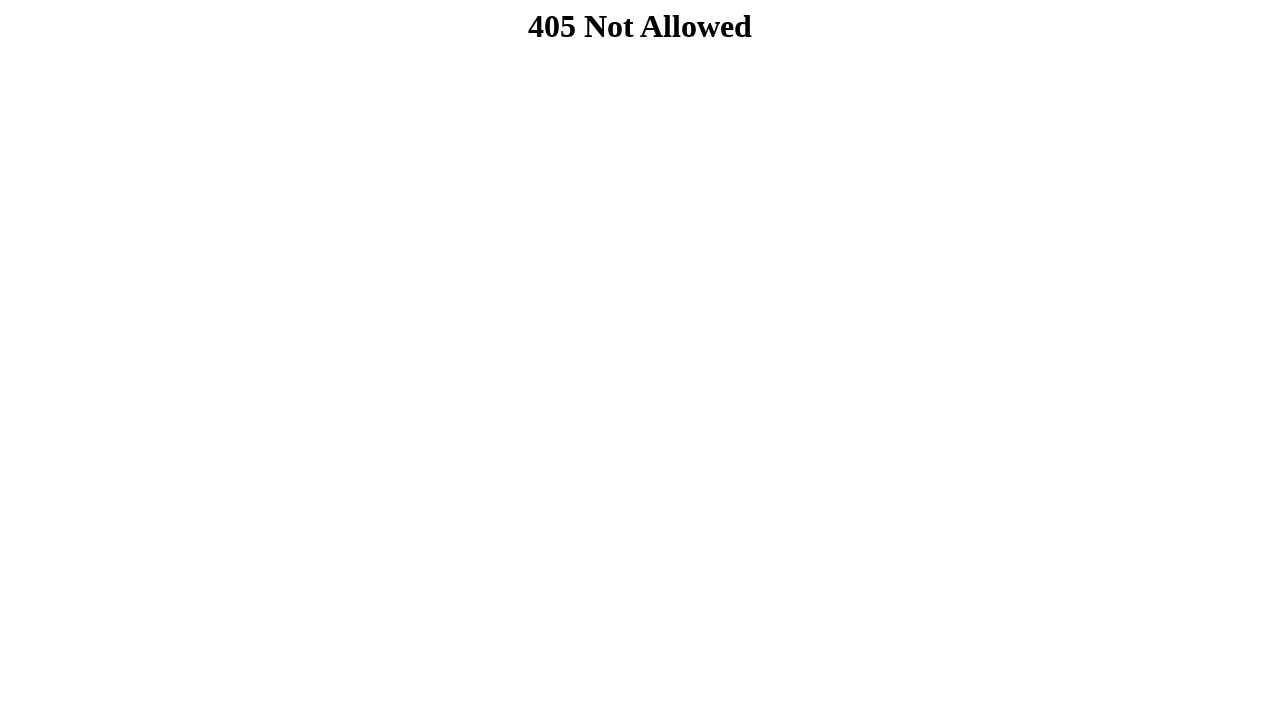